Tests basic browser navigation functionality by visiting a blog page, retrieving page information (title, URL), and performing navigation actions (back, forward, refresh)

Starting URL: https://omayo.blogspot.com/

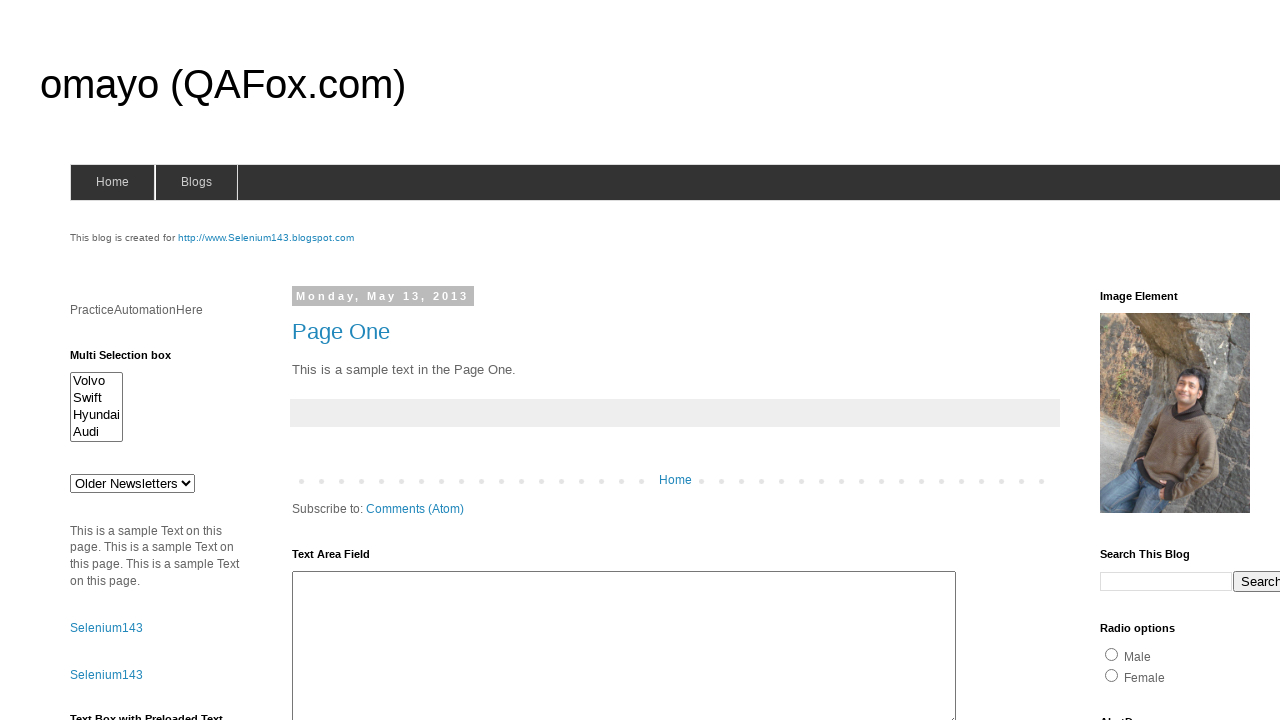

Set viewport size to 1920x1080
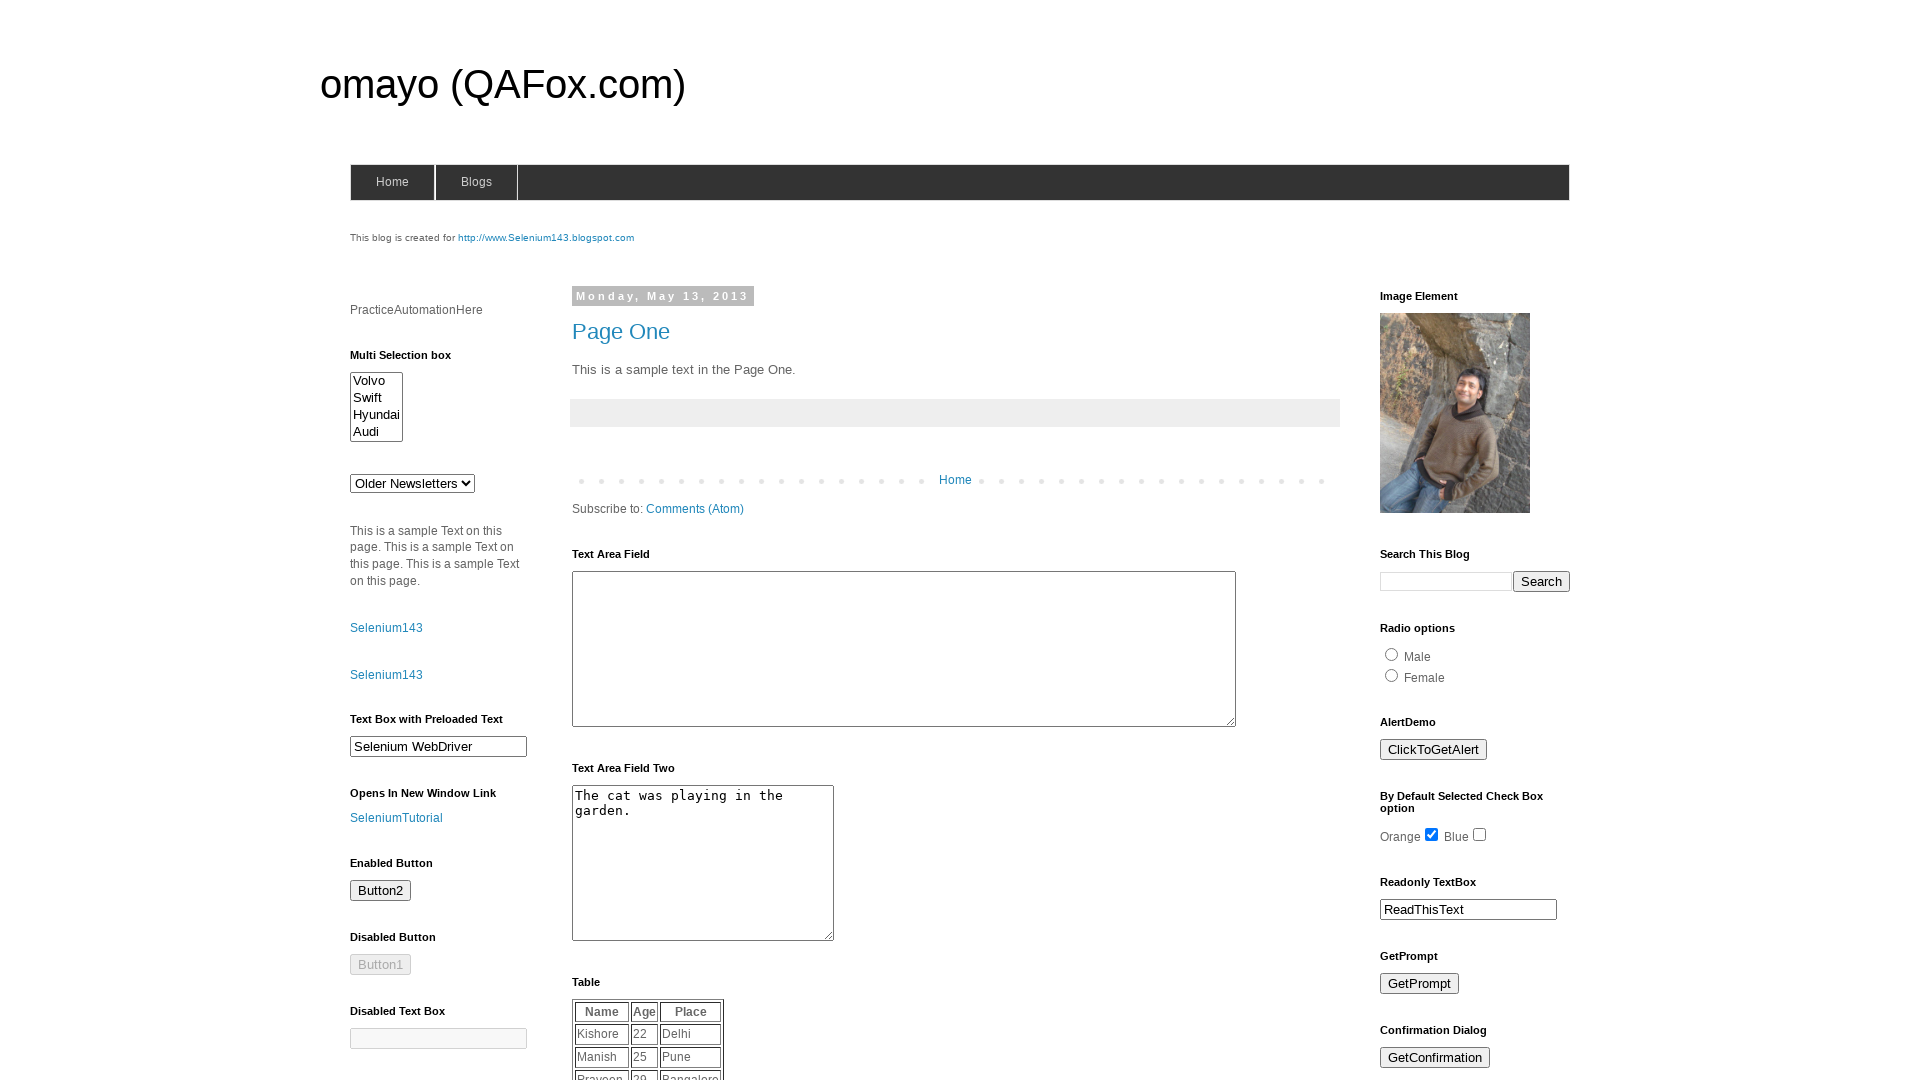

Retrieved page title: omayo (QAFox.com)
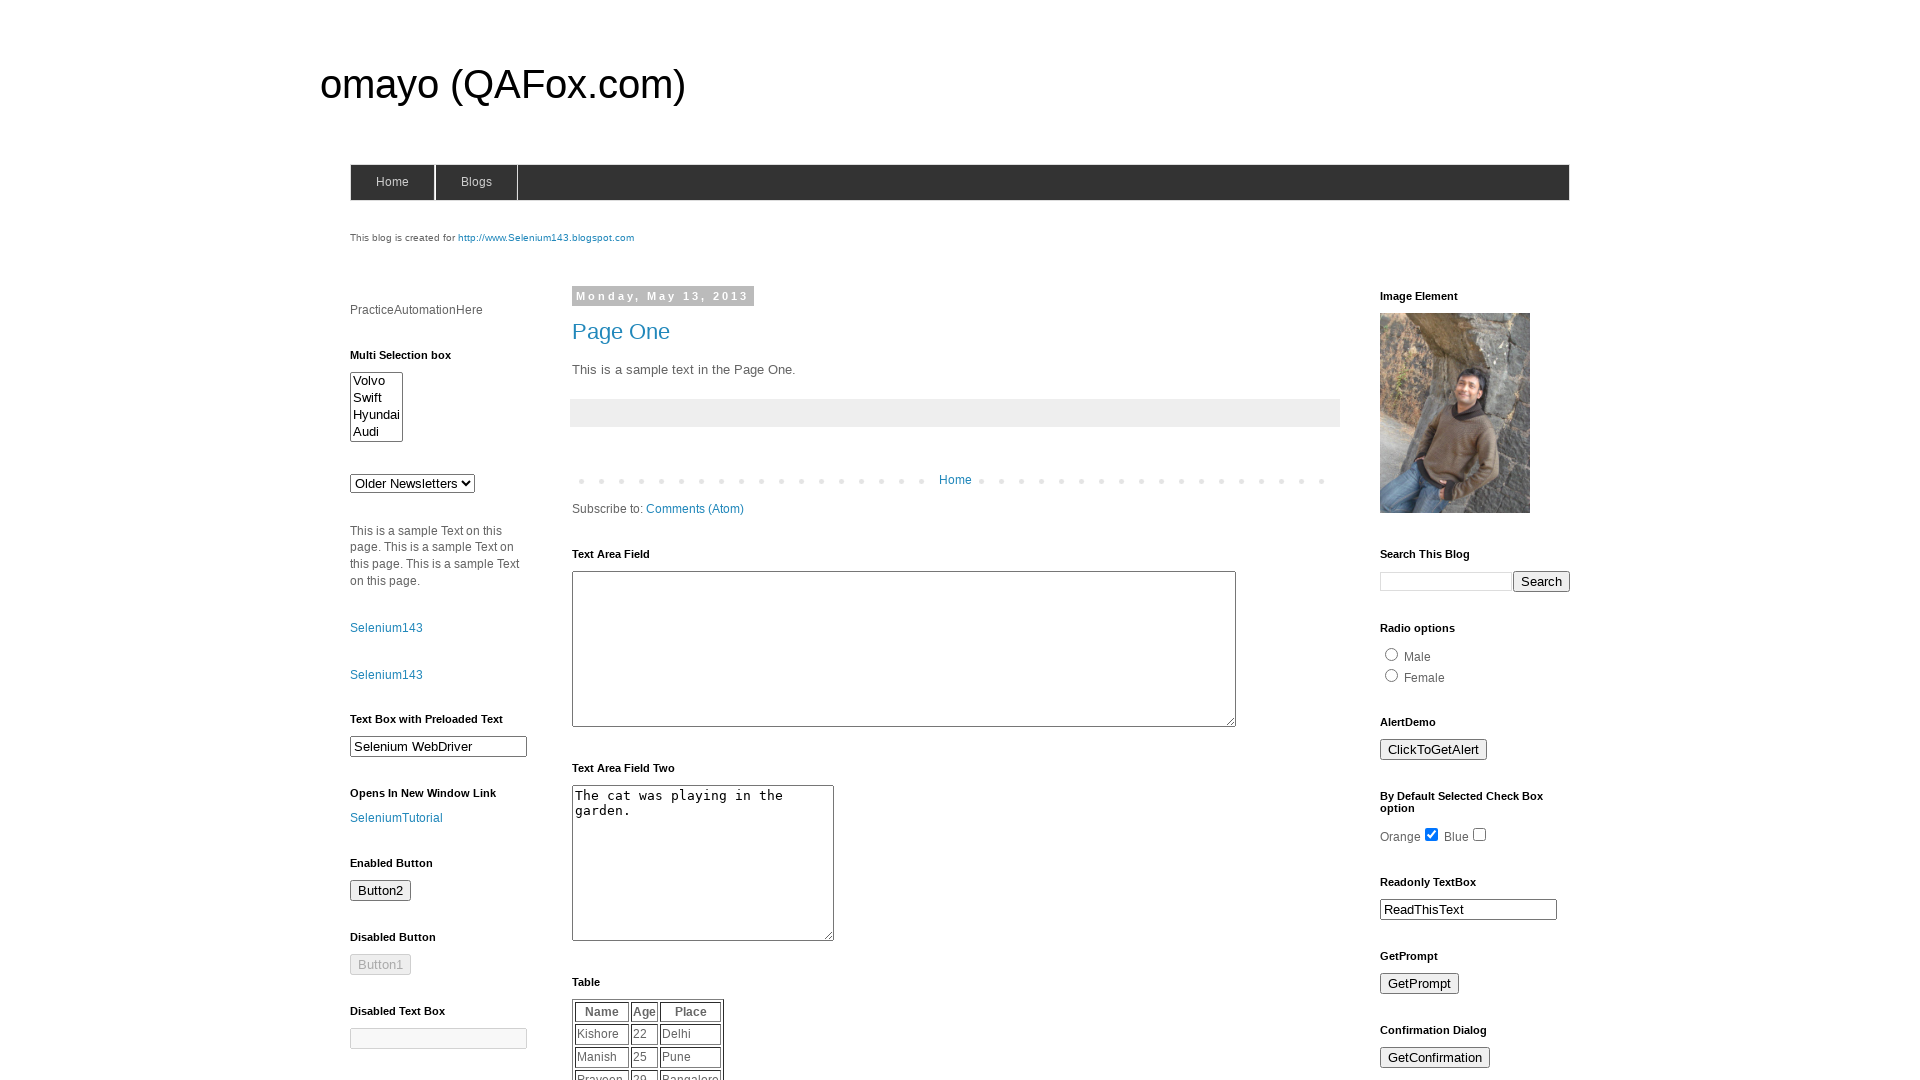

Retrieved current URL: https://omayo.blogspot.com/
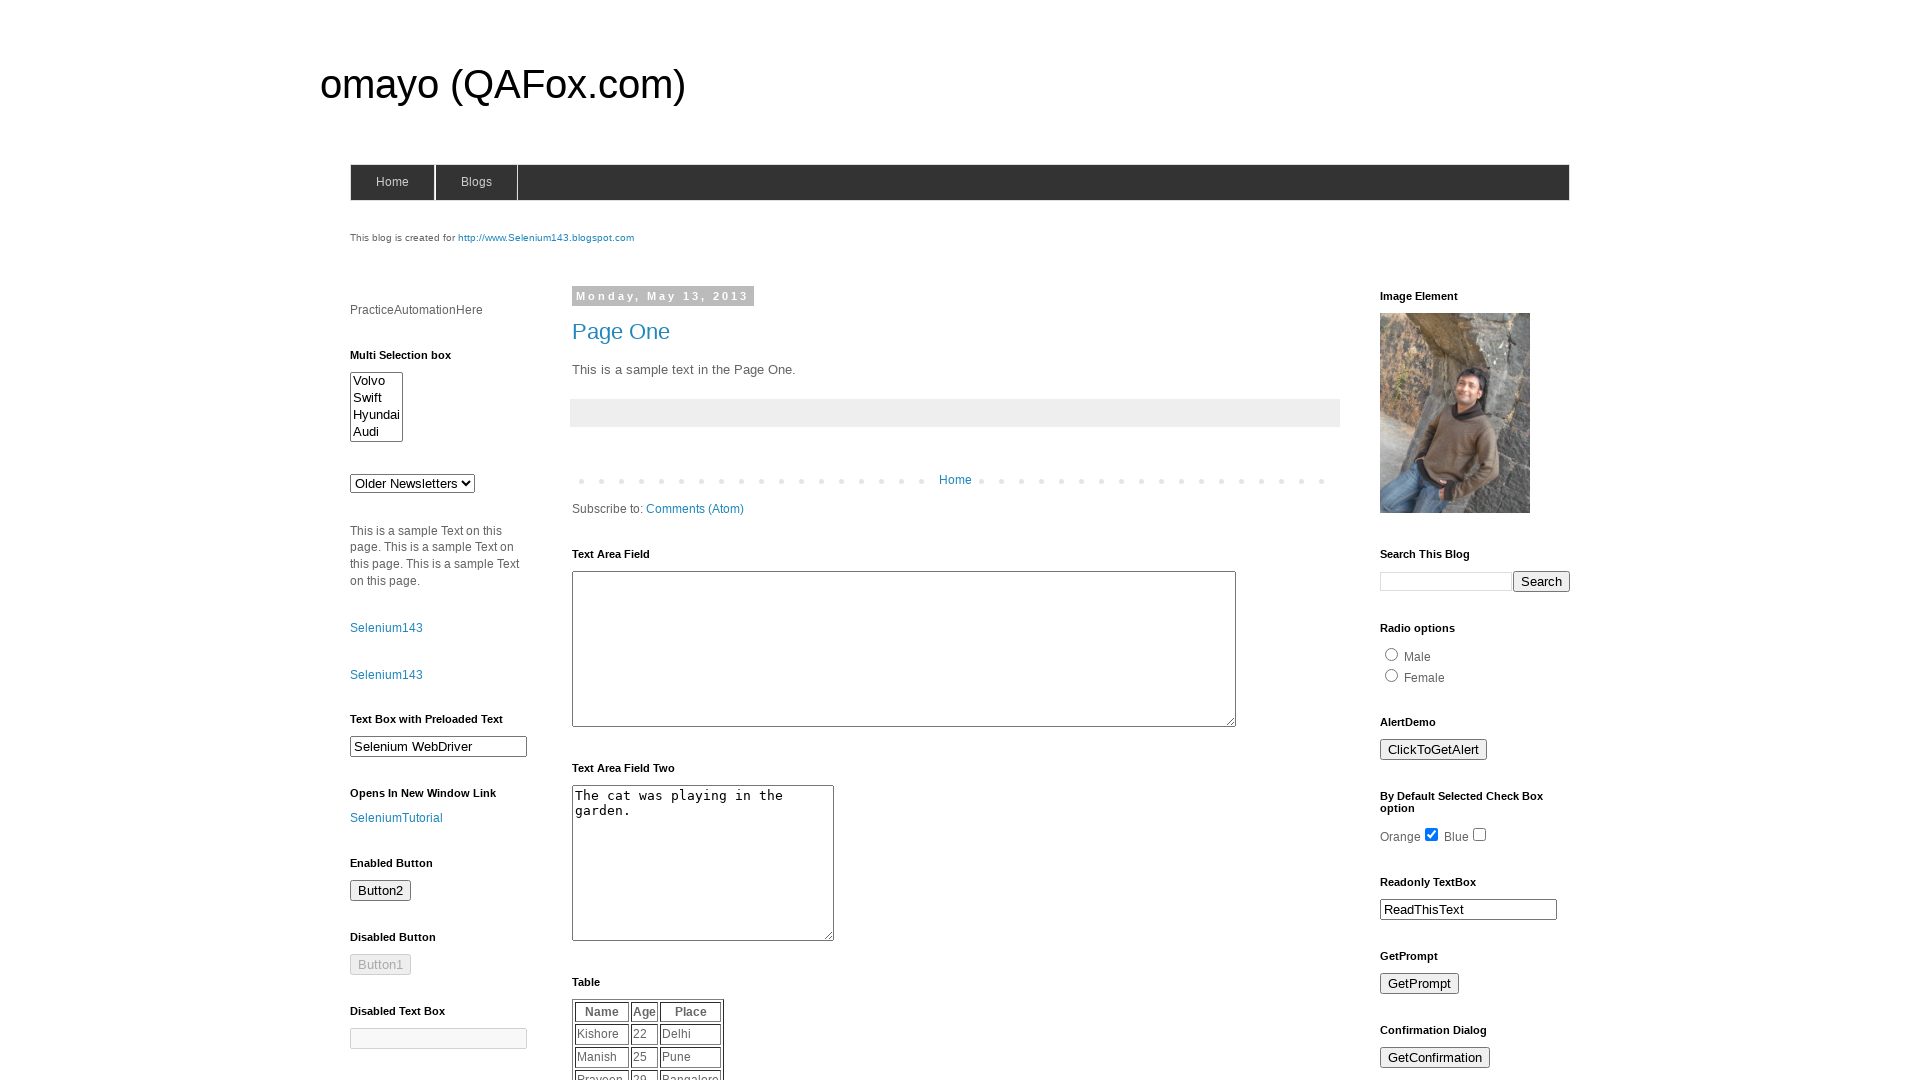

Retrieved page source content
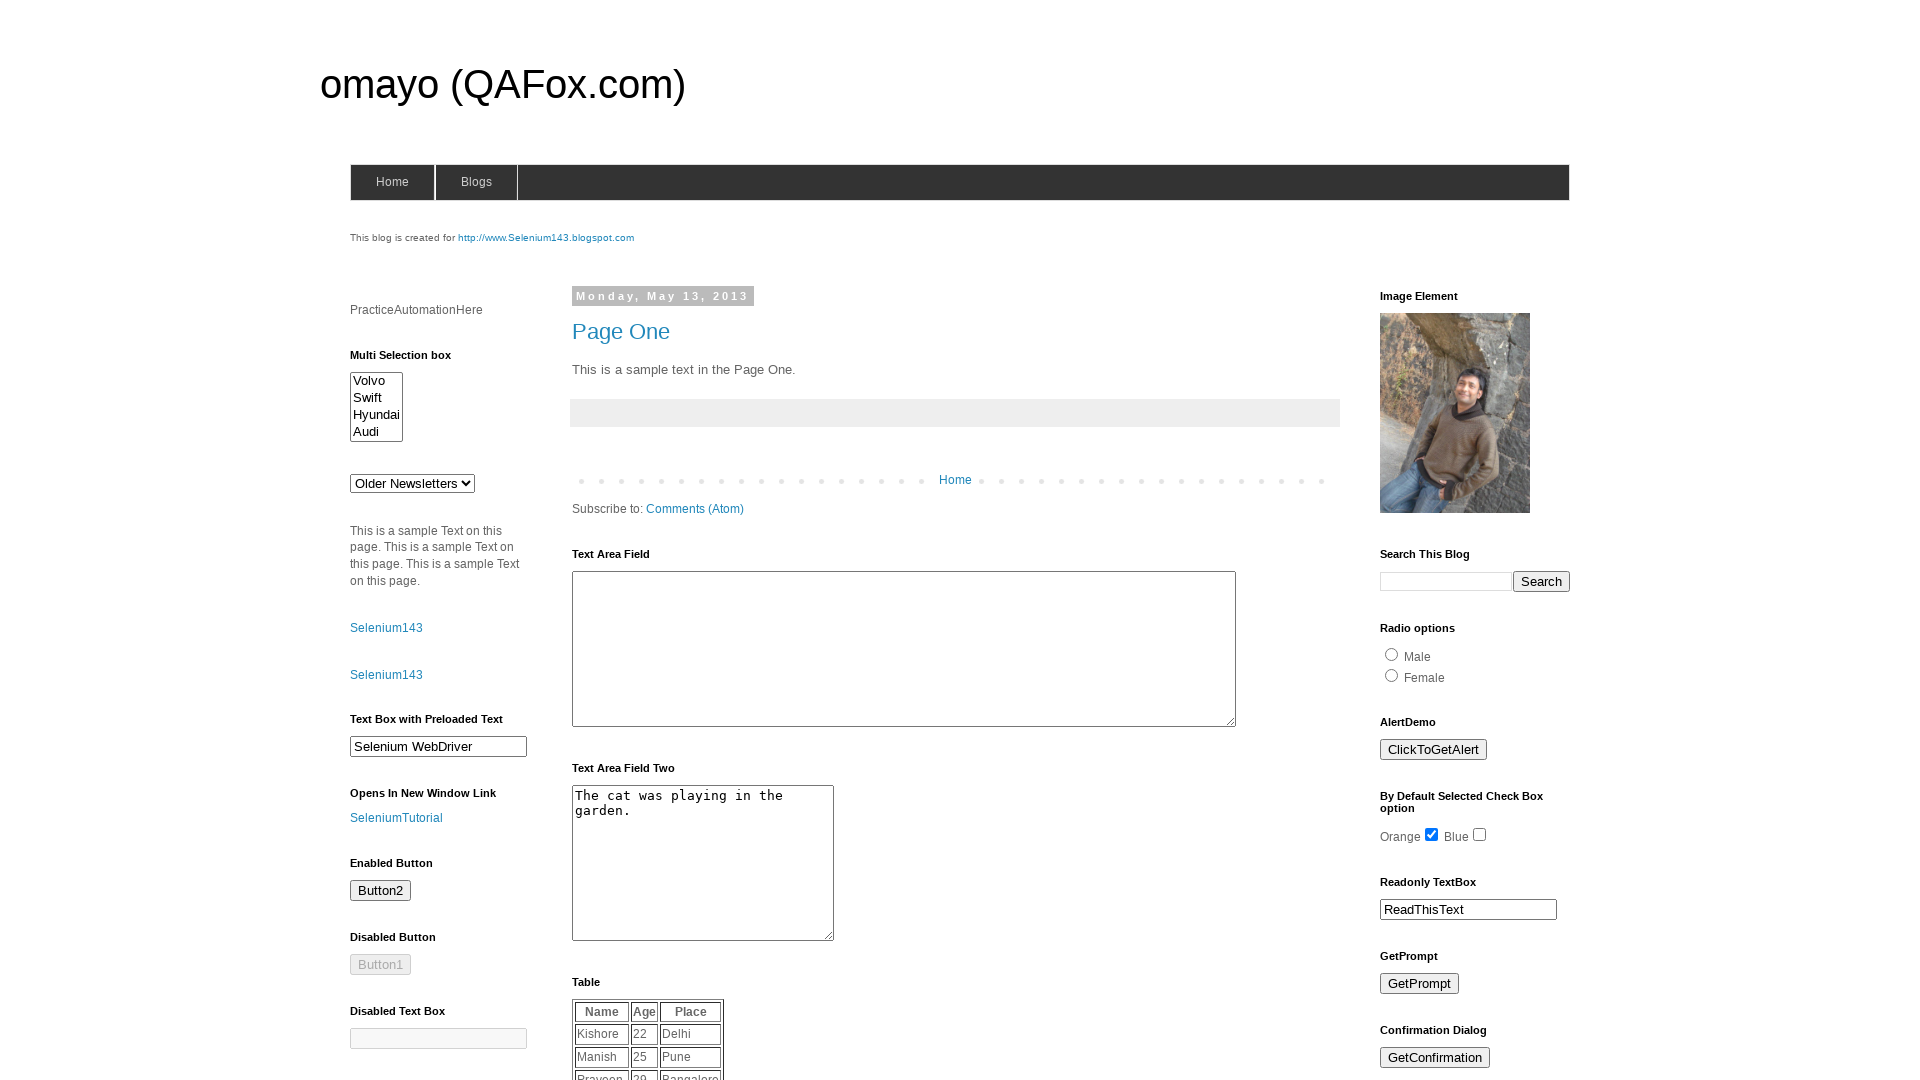

Navigated back to previous page
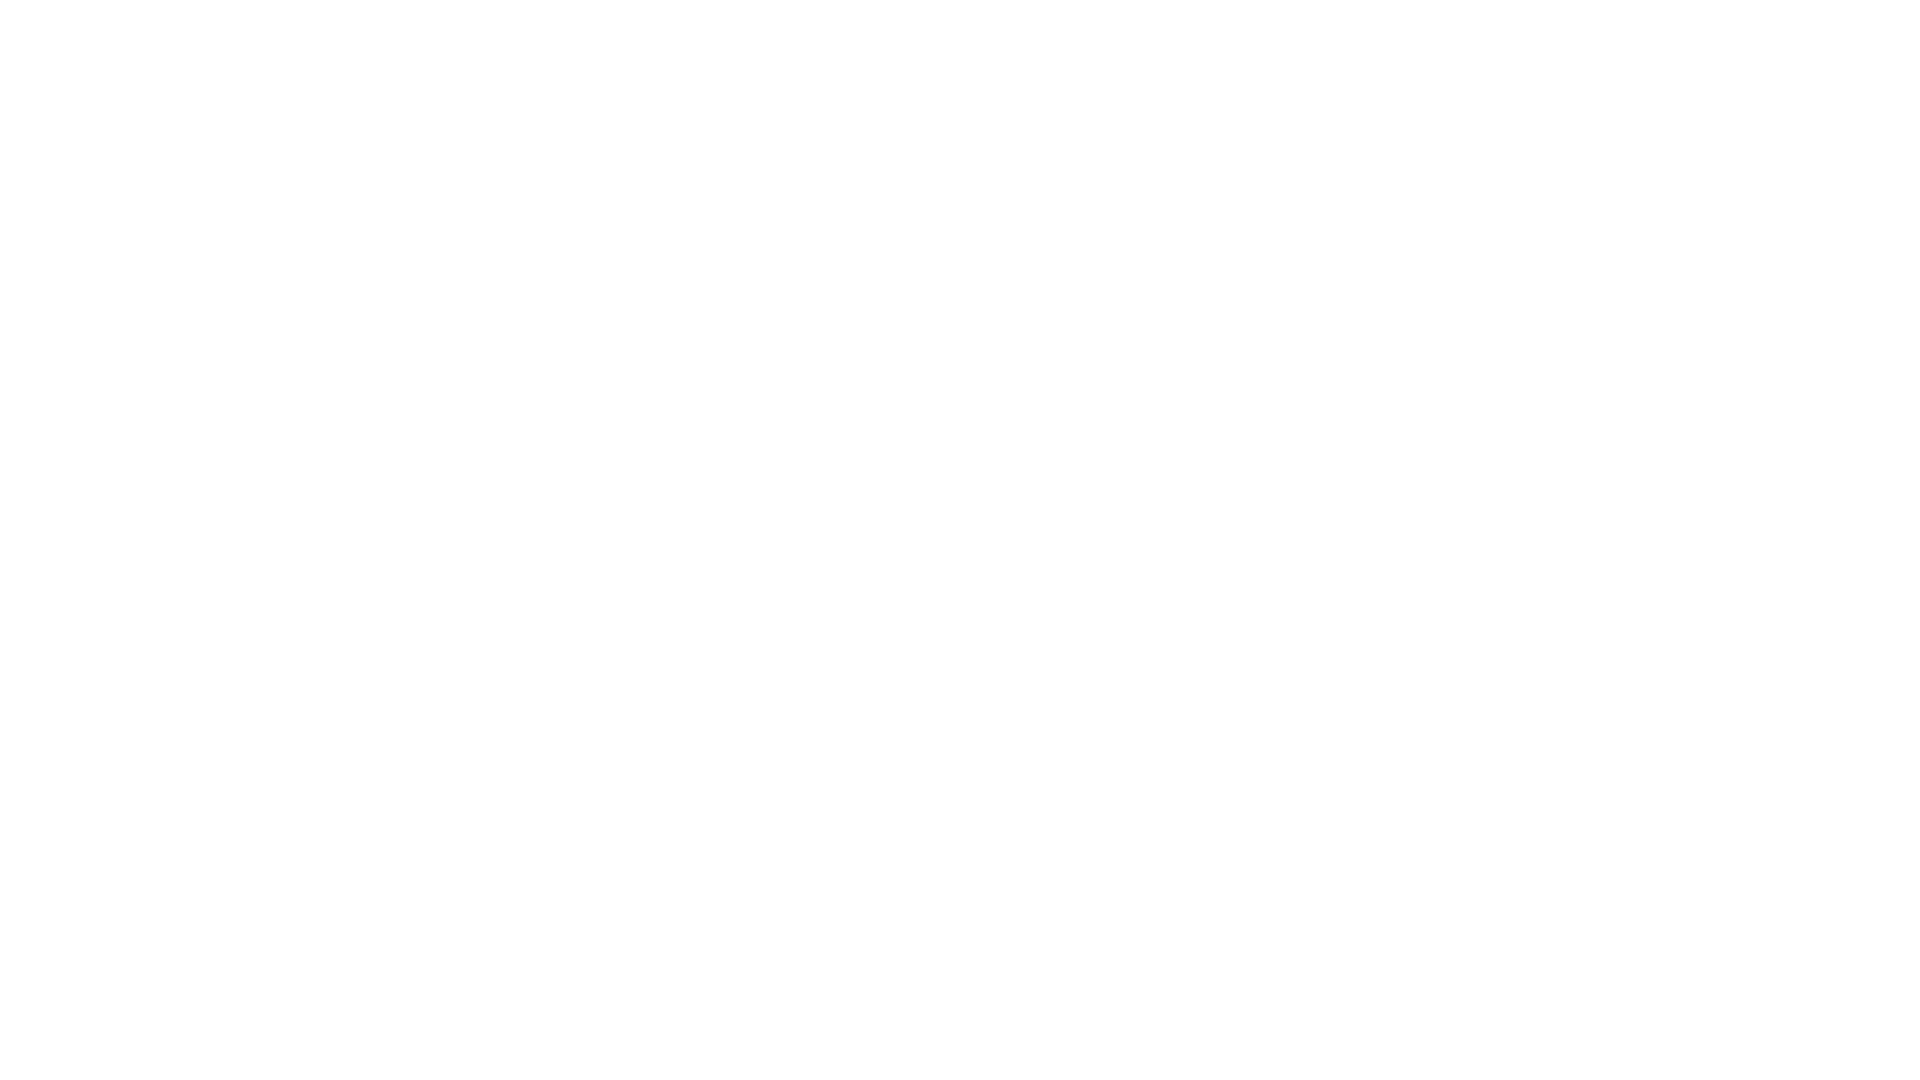

Waited 1000ms for back navigation to complete
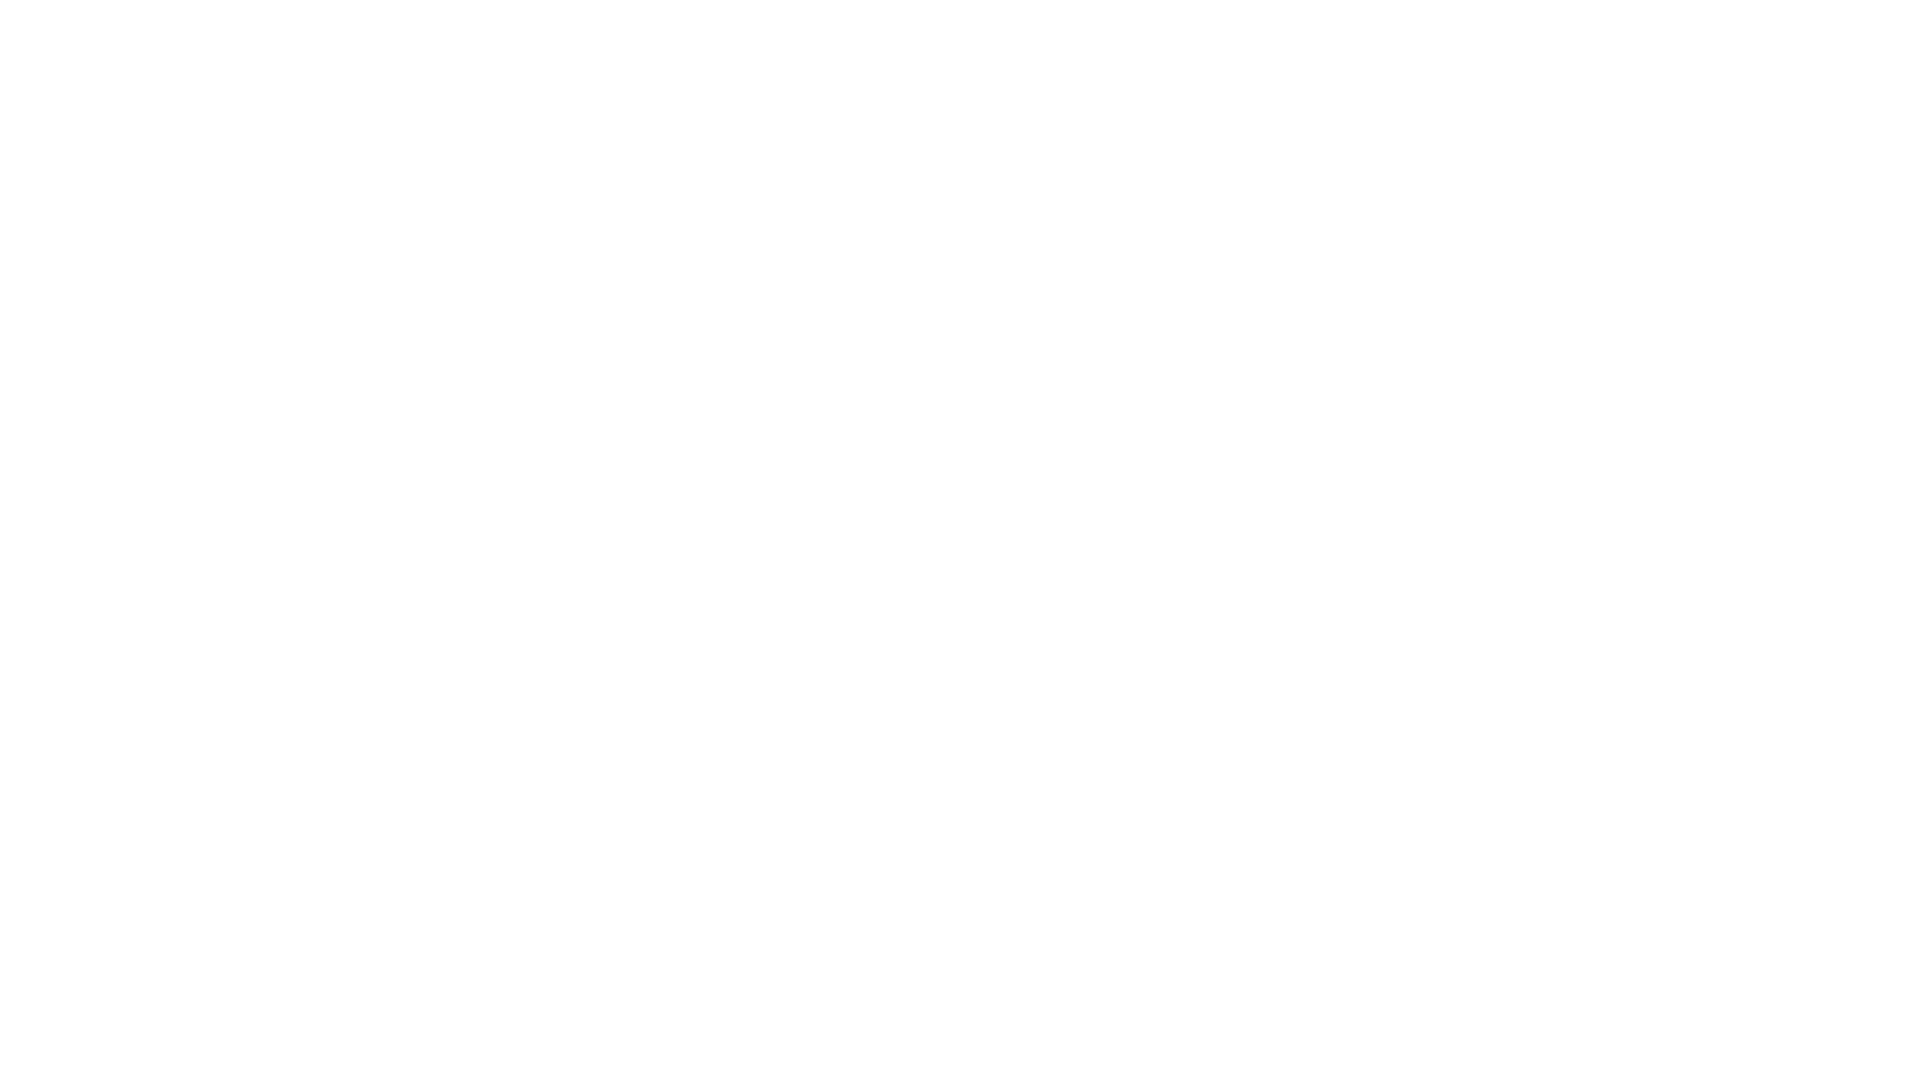

Navigated forward to next page
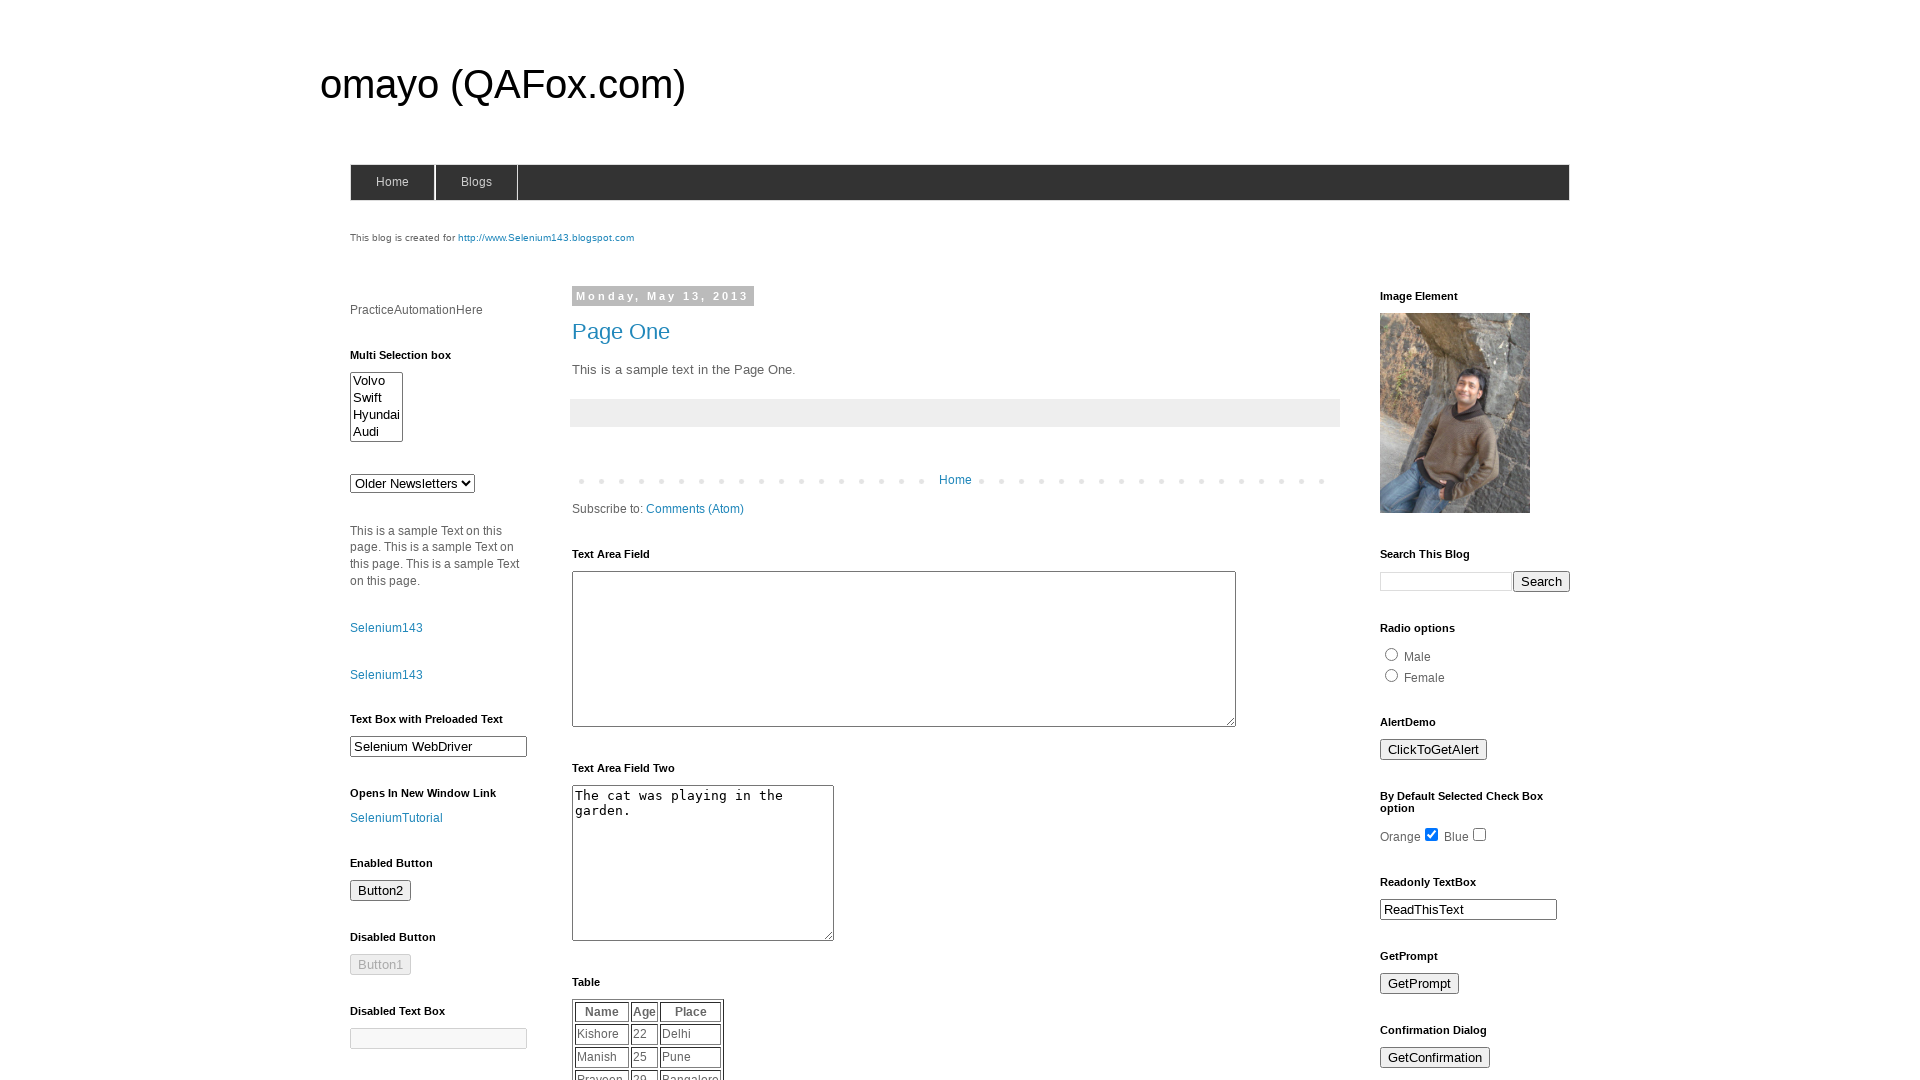

Waited 1000ms for forward navigation to complete
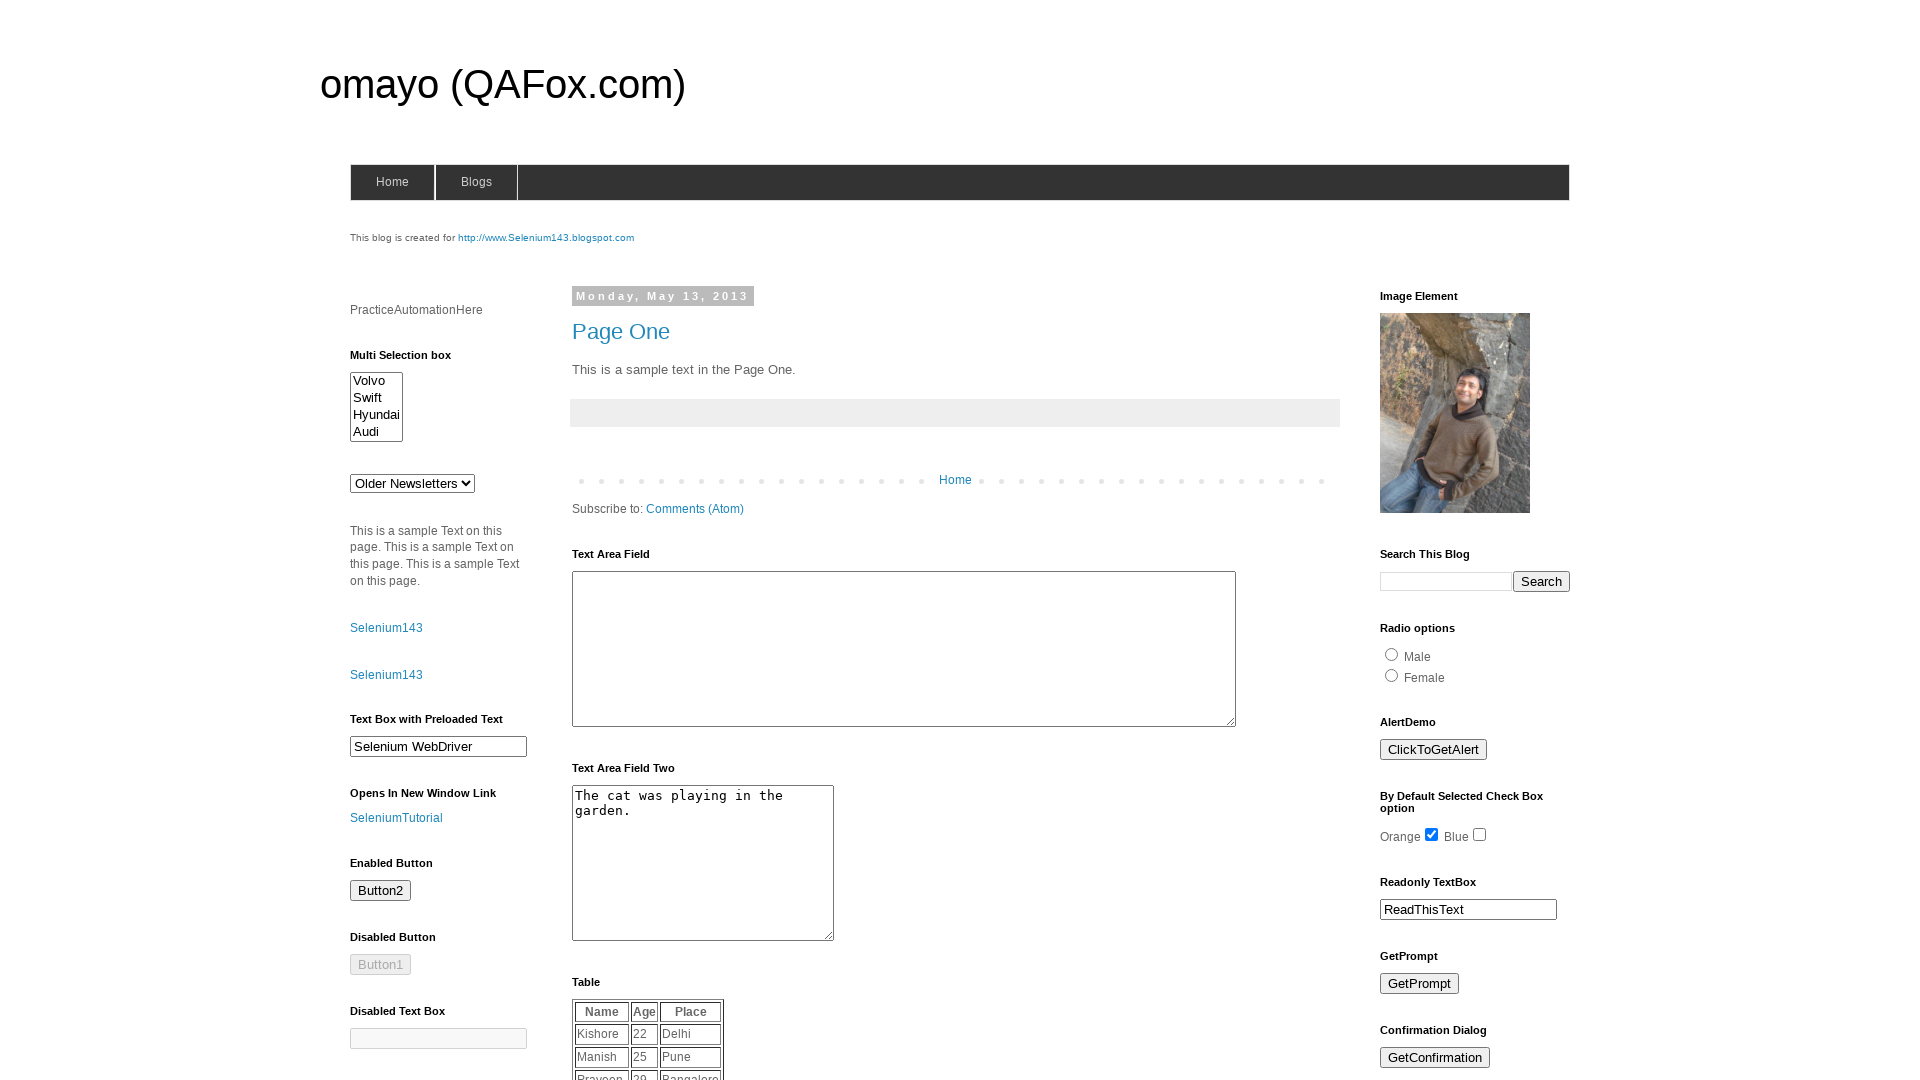

Refreshed the page
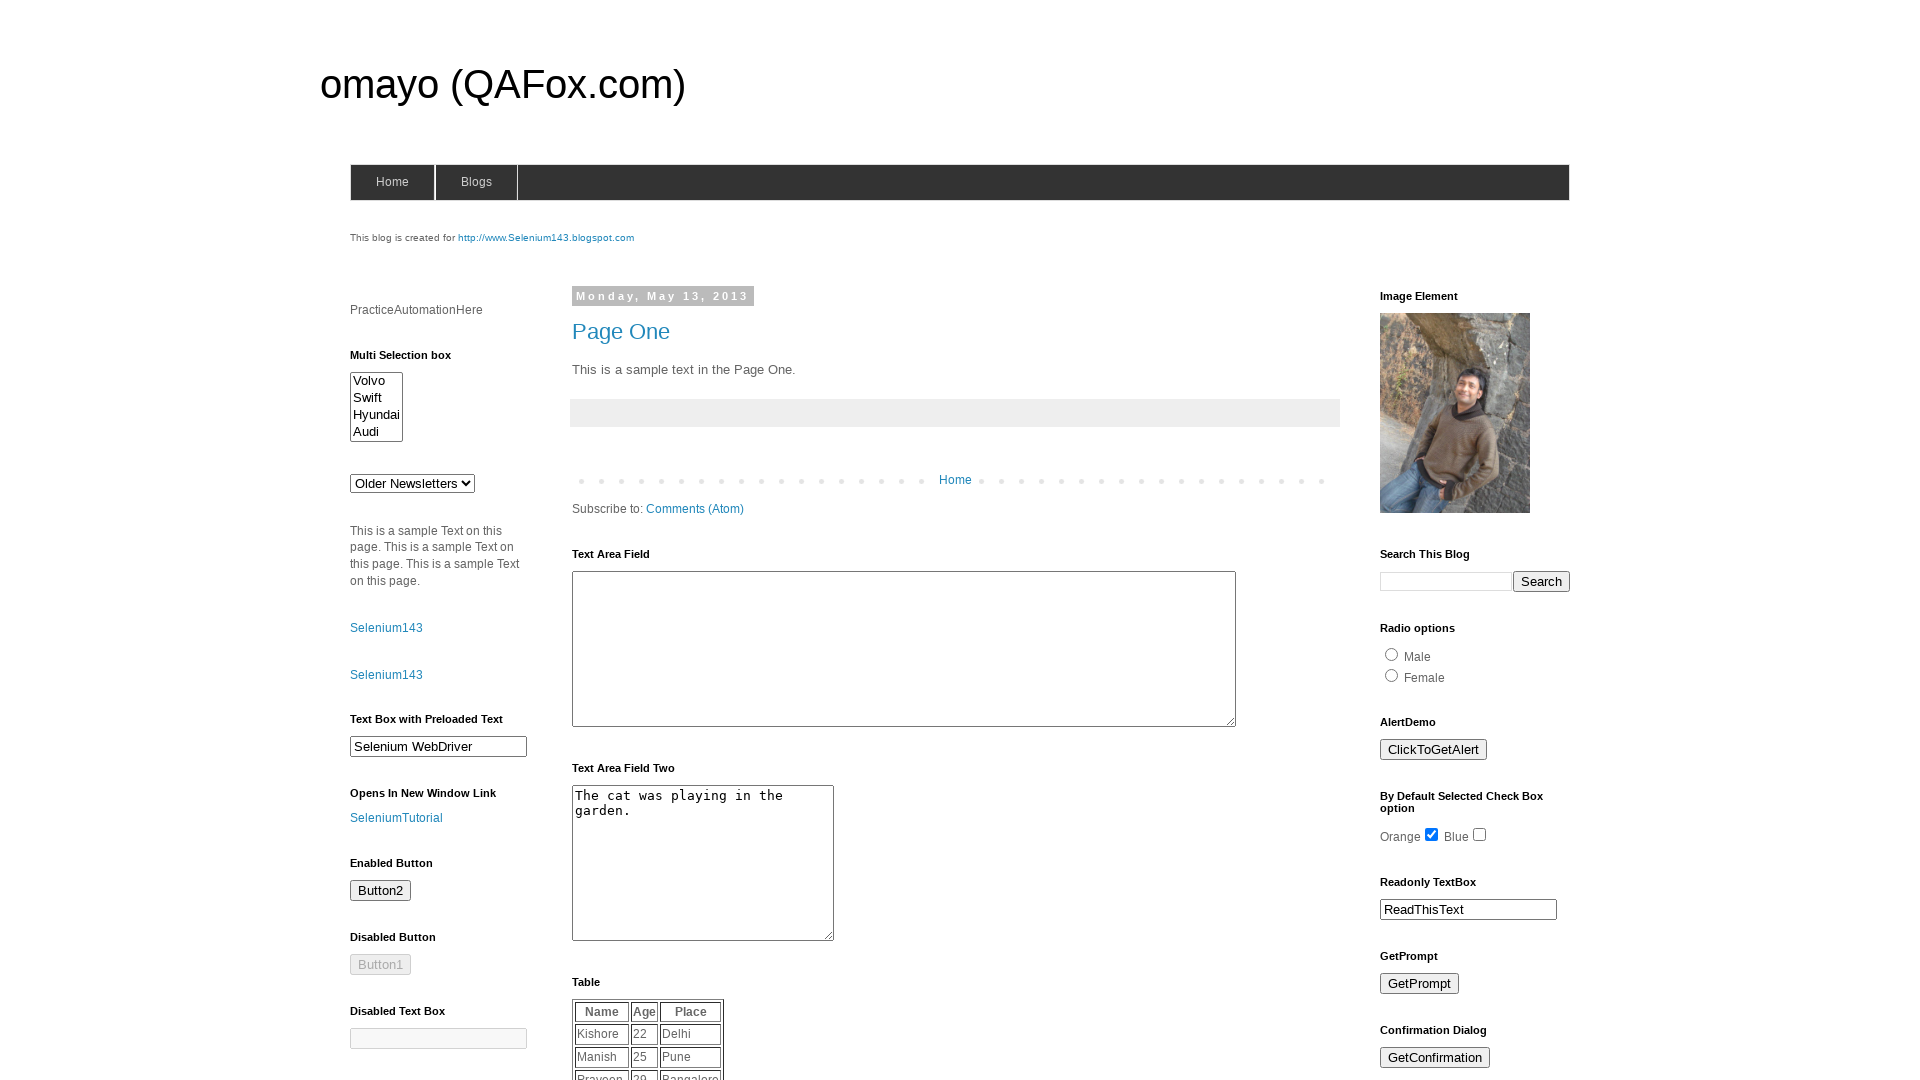

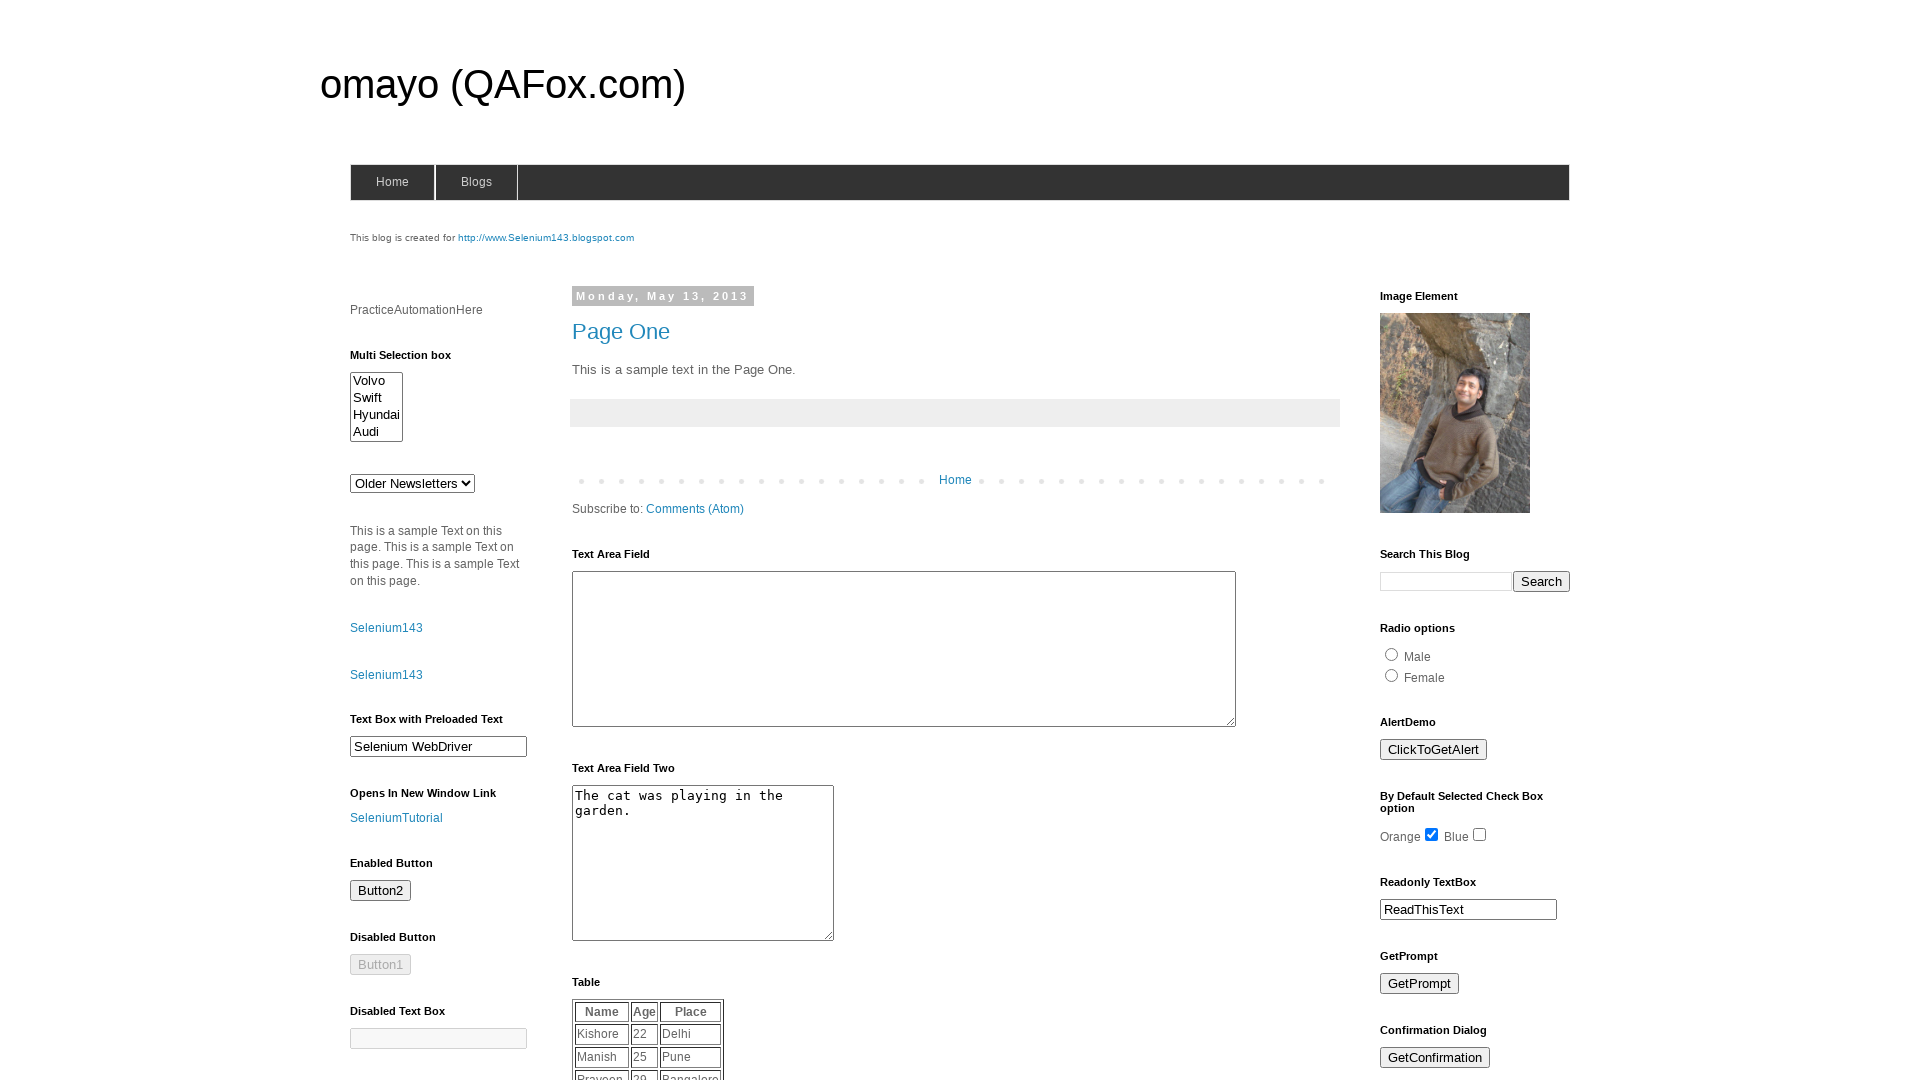